Tests drag and drop by offset functionality

Starting URL: https://demoqa.com/droppable

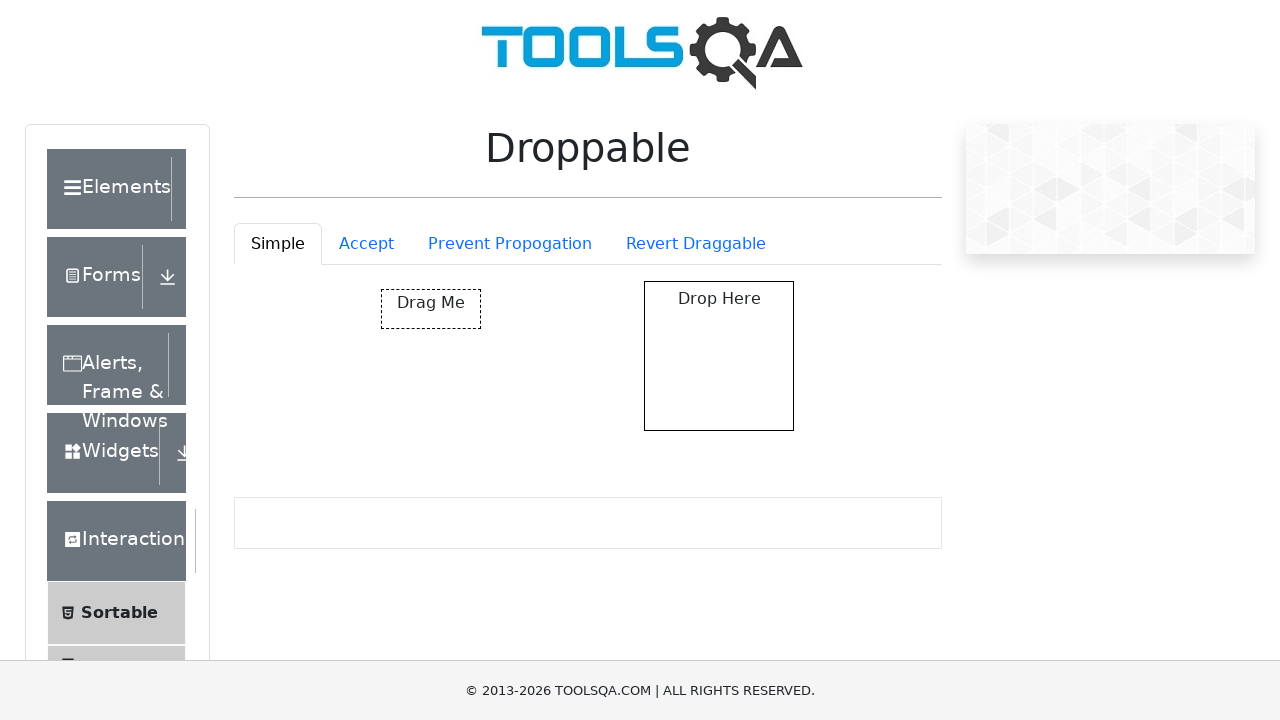

Retrieved bounding box of draggable element
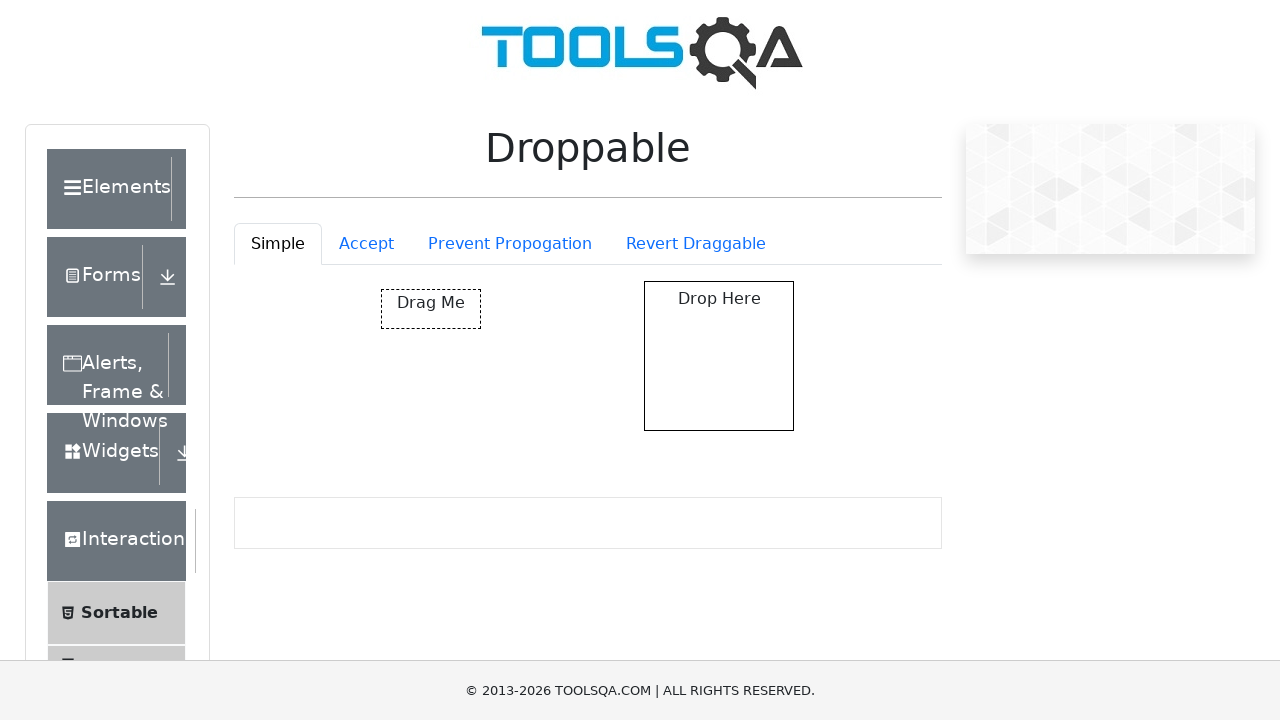

Moved mouse to center of draggable element at (431, 309)
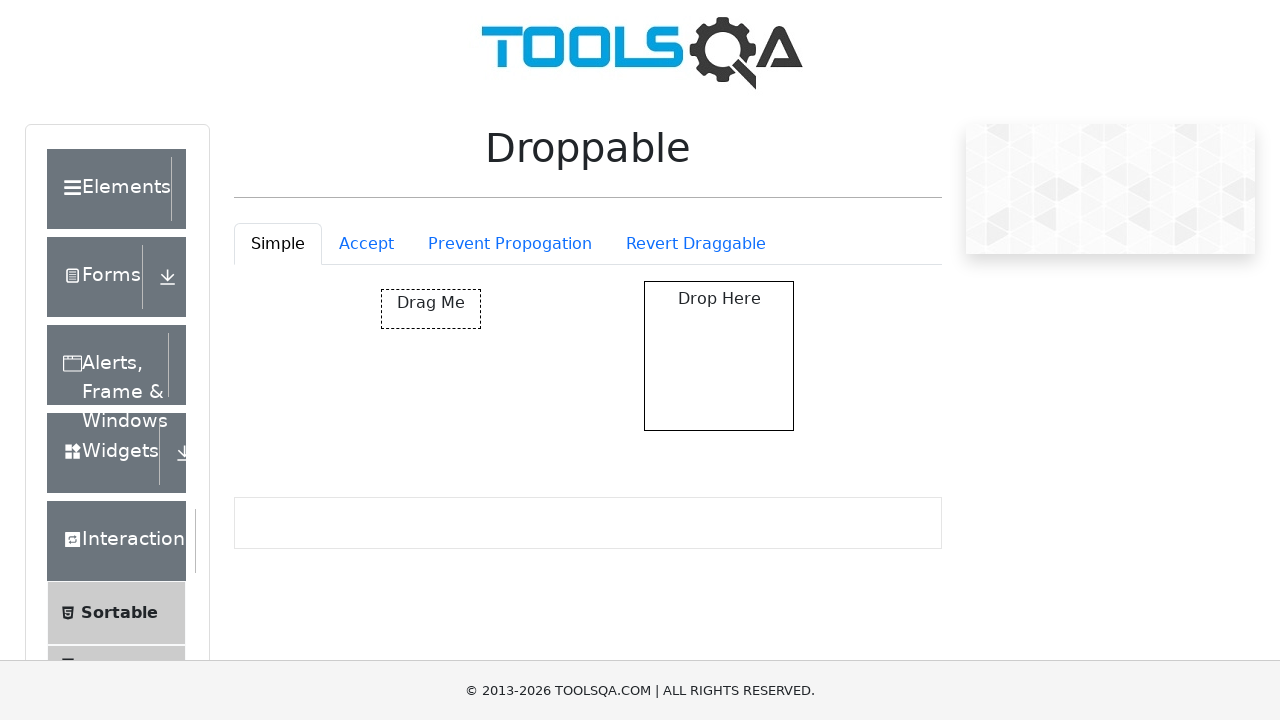

Pressed mouse button down to start drag at (431, 309)
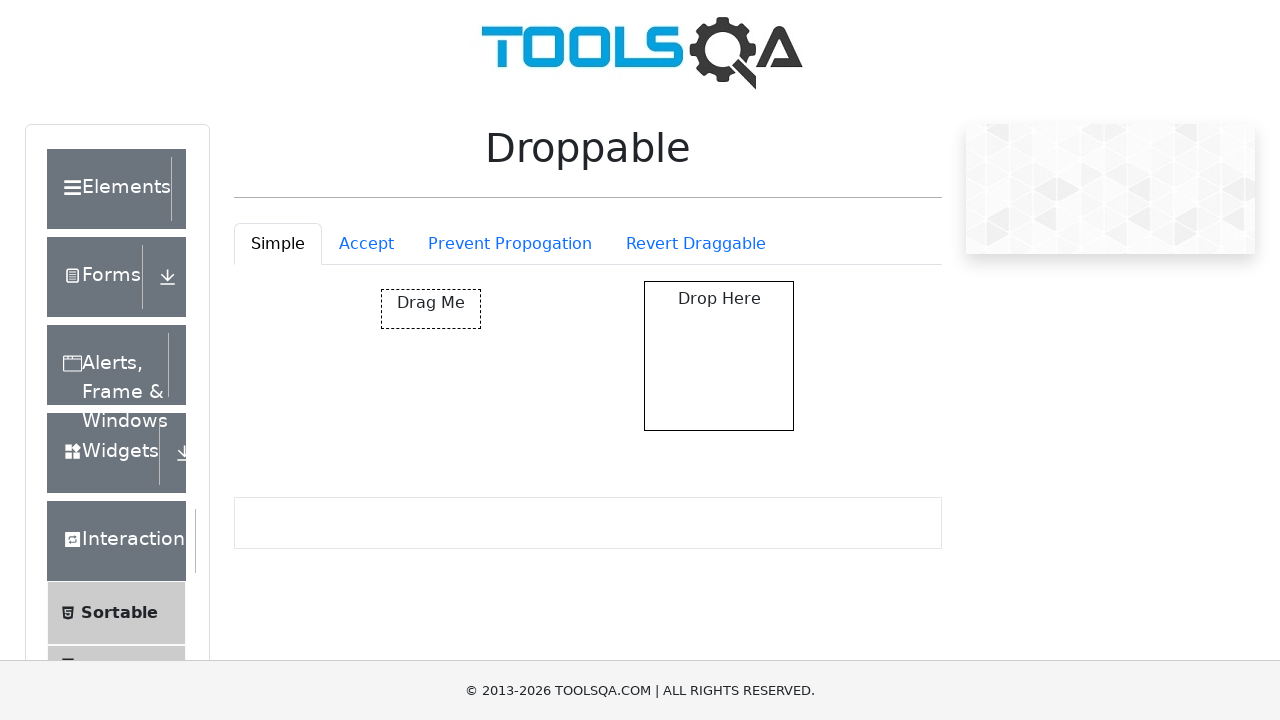

Moved mouse to target offset position (270px right, 100px down) at (651, 389)
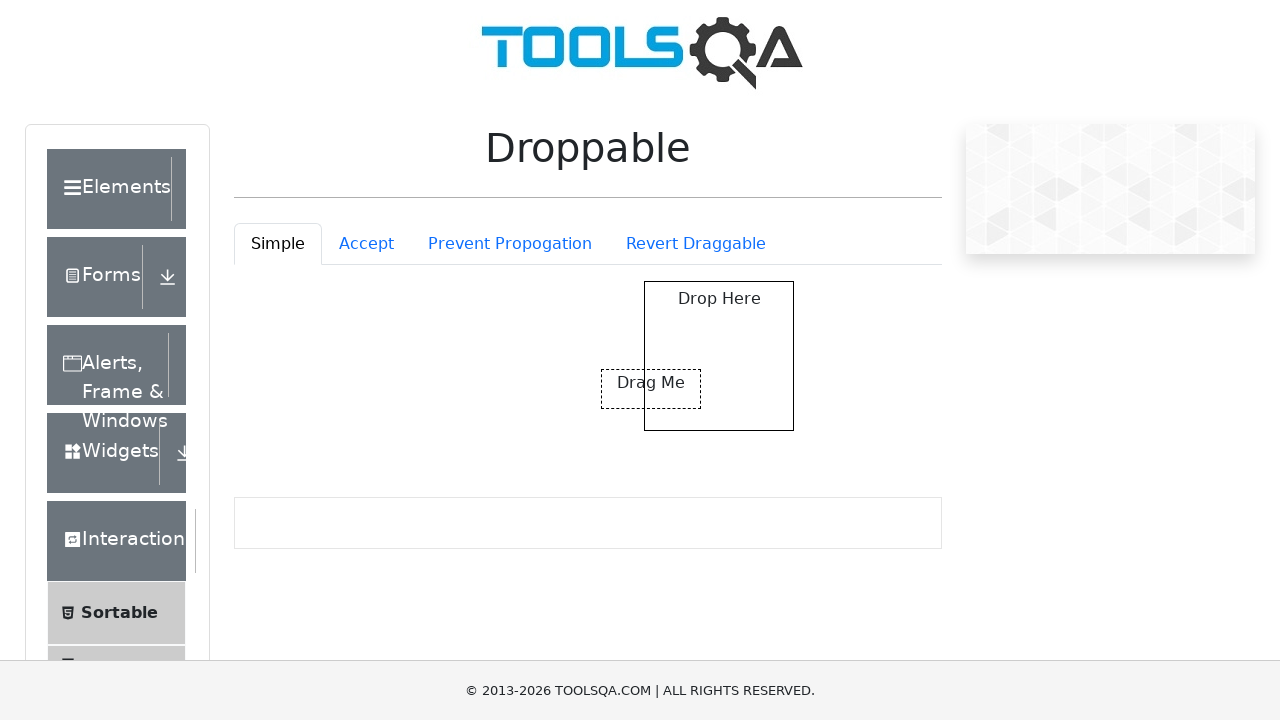

Released mouse button to complete drag and drop at (651, 389)
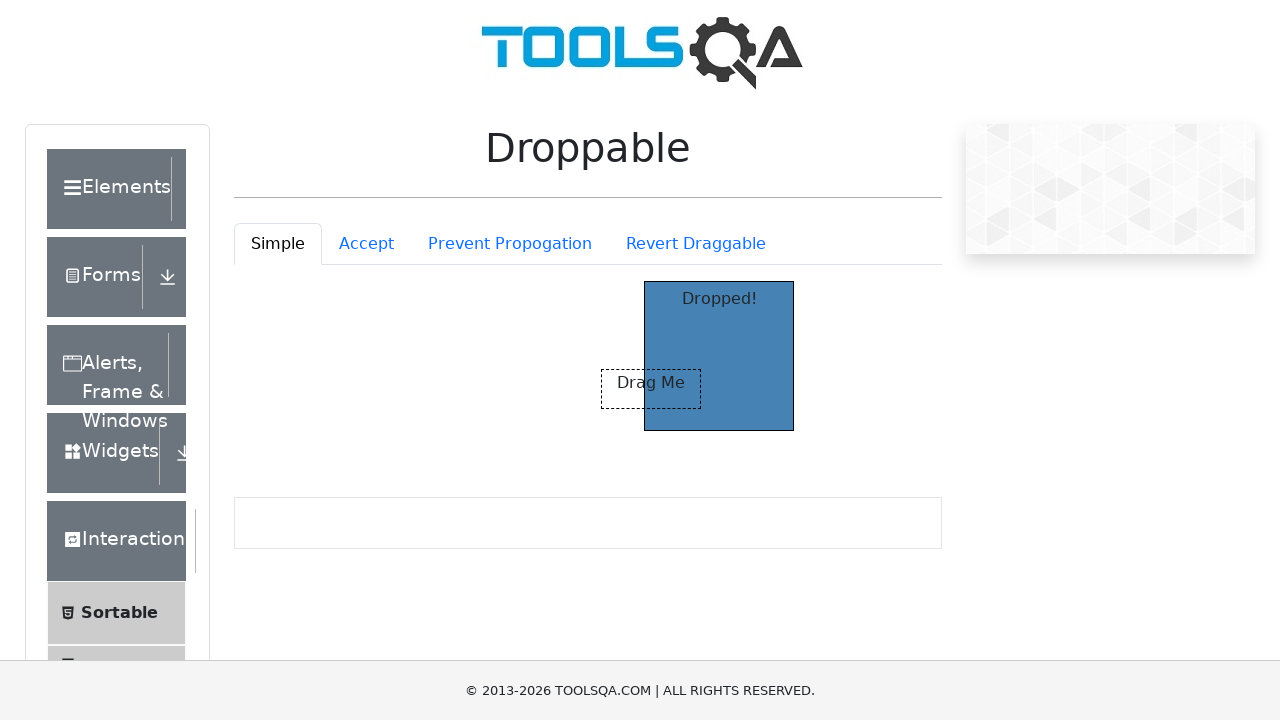

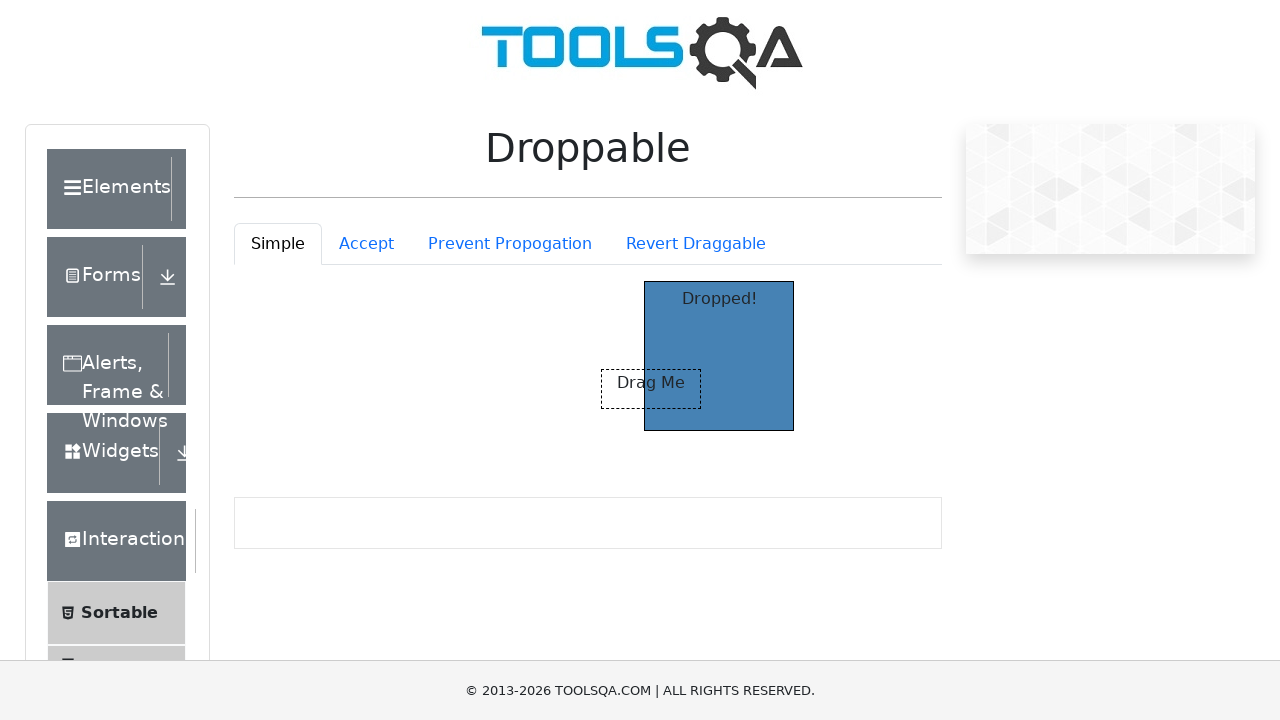